Launches the Veg Mart application by navigating to the homepage

Starting URL: https://rahulshettyacademy.com/seleniumPractise/#/

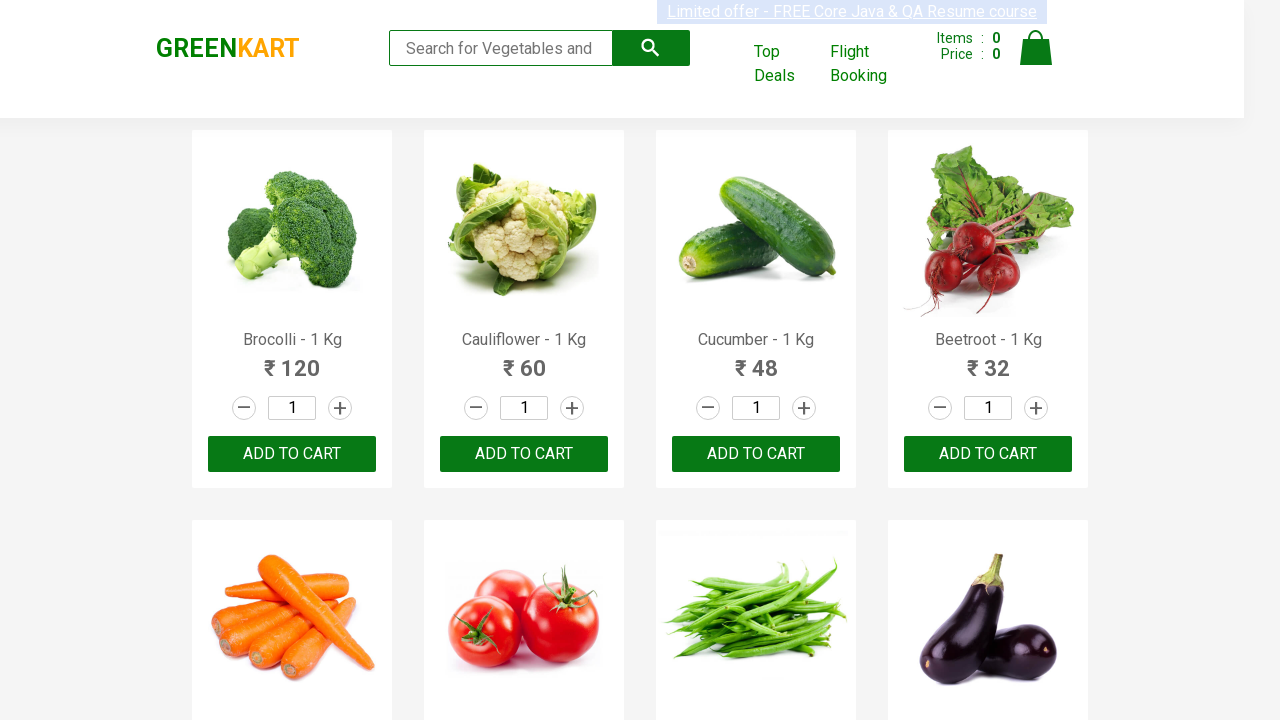

Veg Mart homepage loaded successfully and network idle
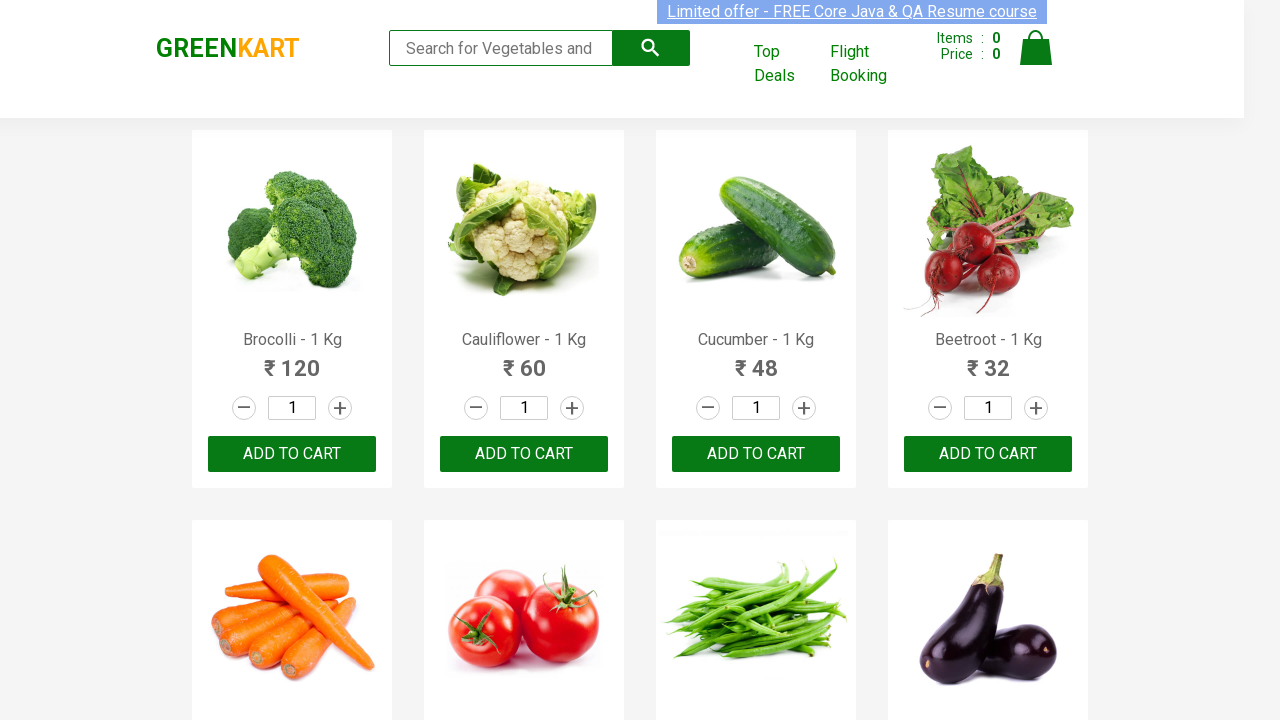

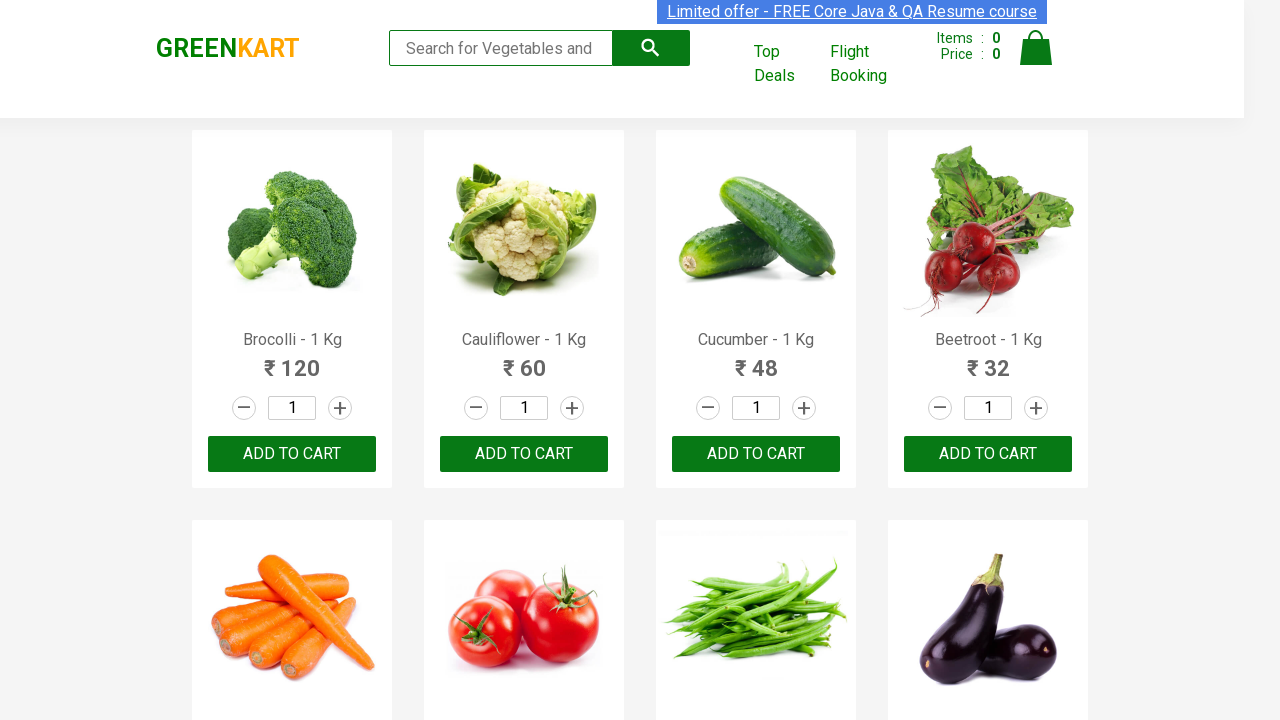